Tests the car filter functionality on auto.am by selecting Mercedes-Benz from the car make dropdown filter

Starting URL: https://auto.am/

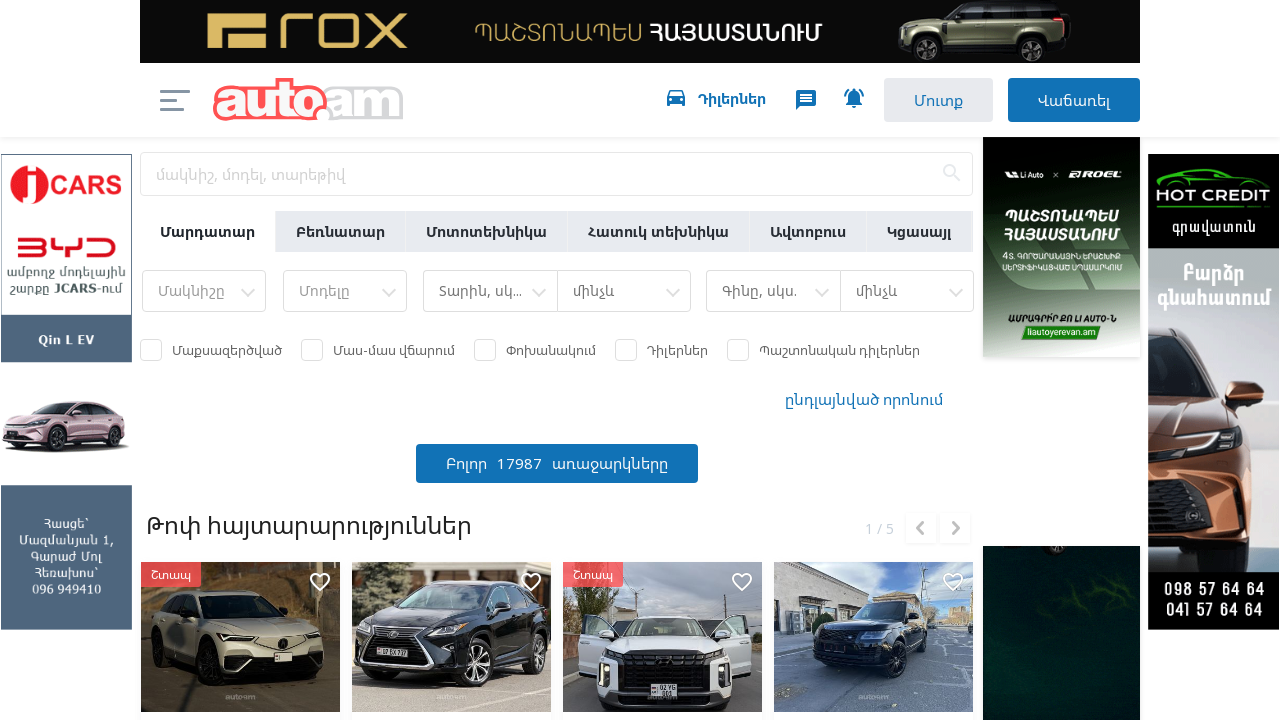

Car make dropdown filter loaded on auto.am
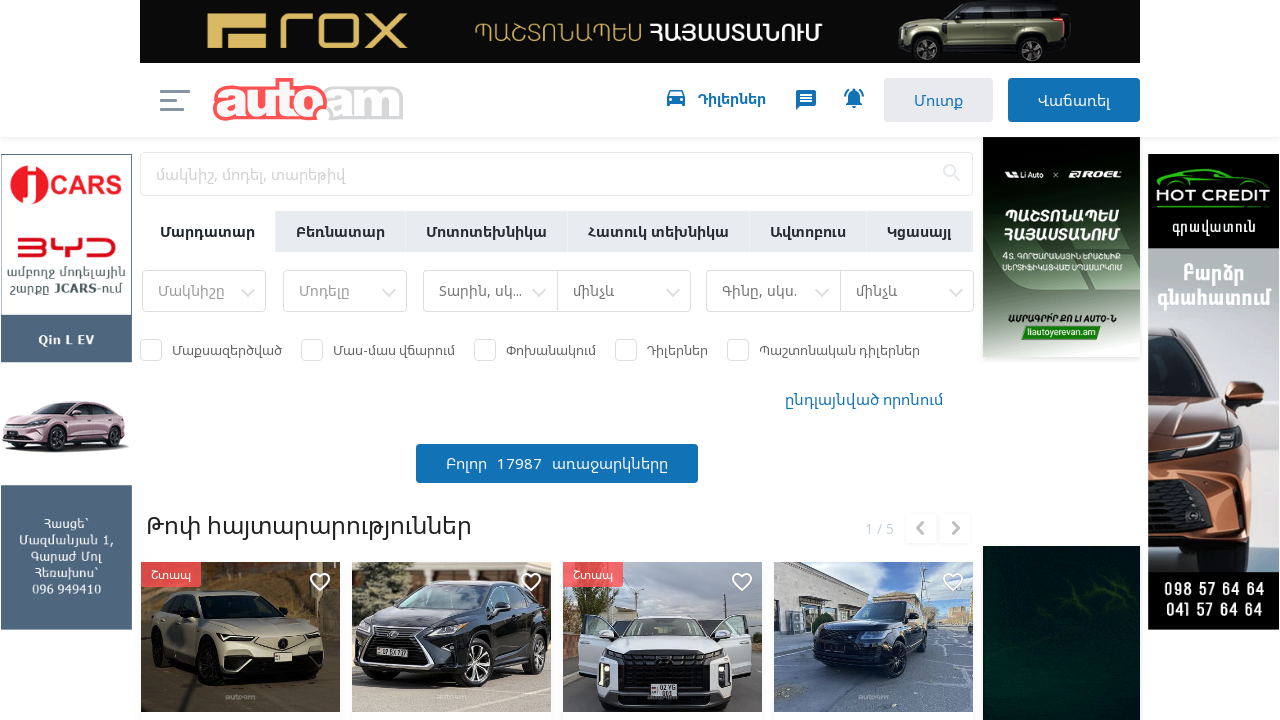

Selected Mercedes-Benz from the car make dropdown filter on #filter-make
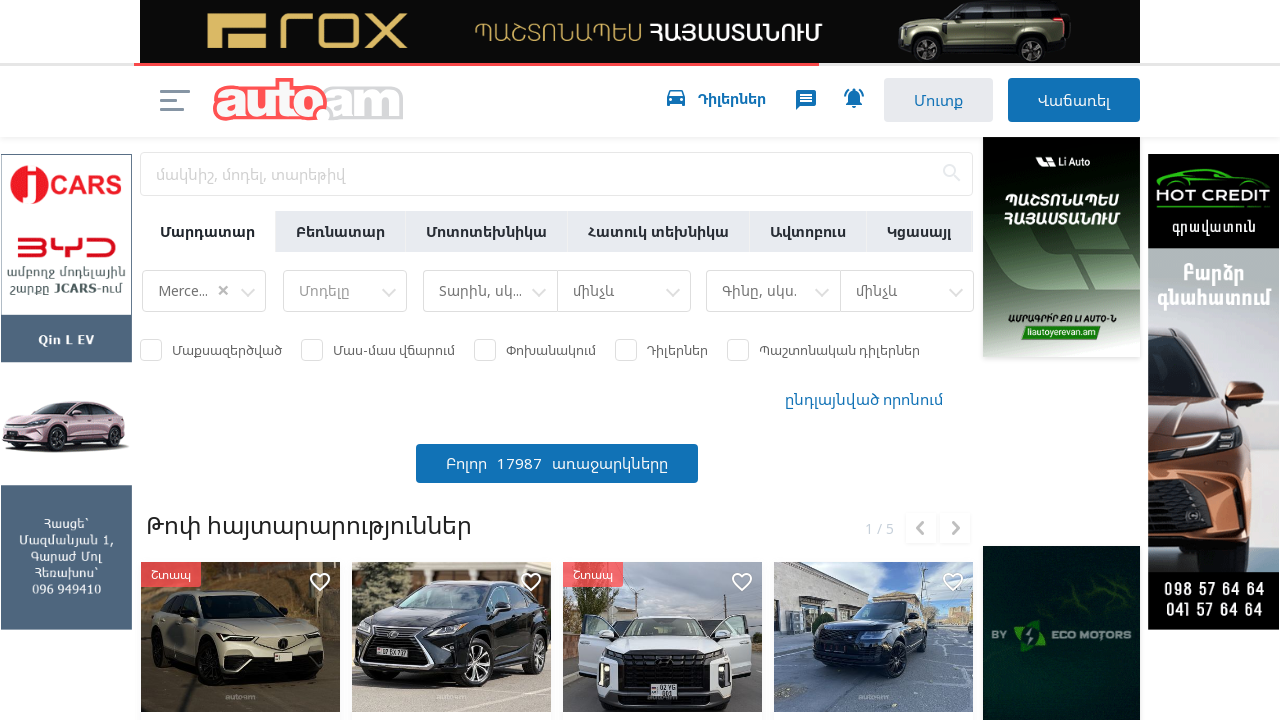

Waited for filter selection to be applied
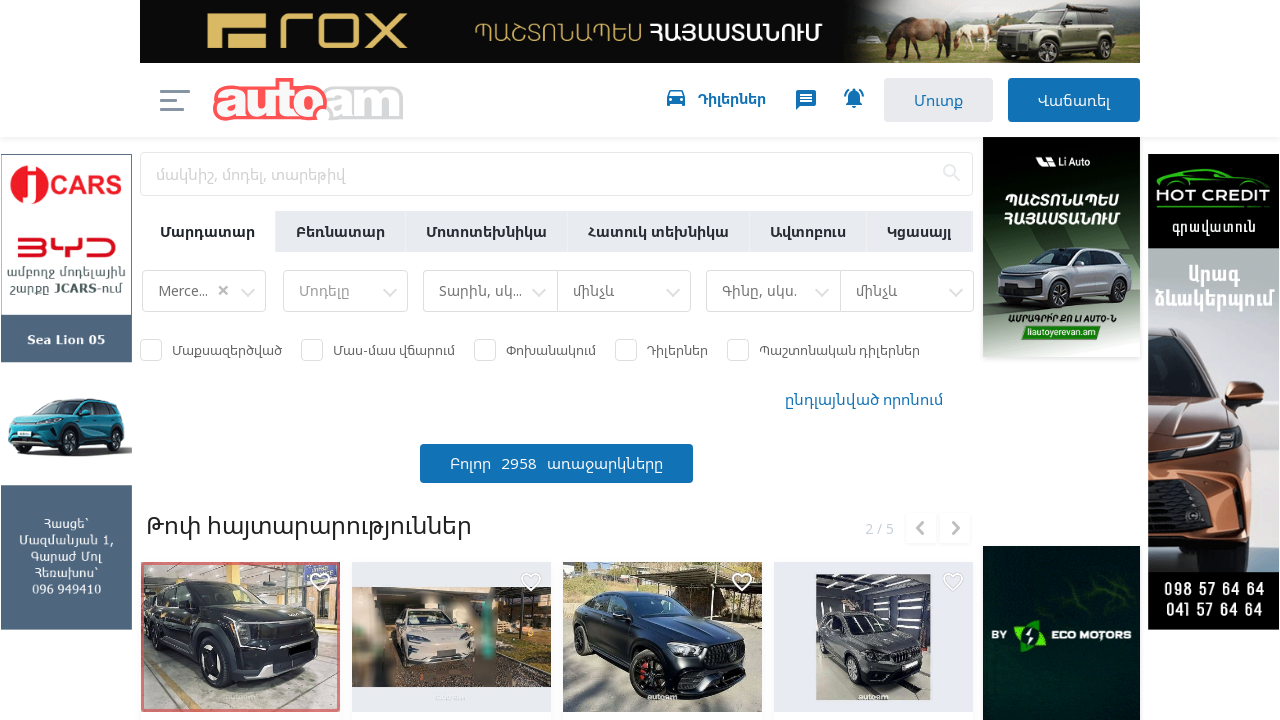

Search button with car count is visible
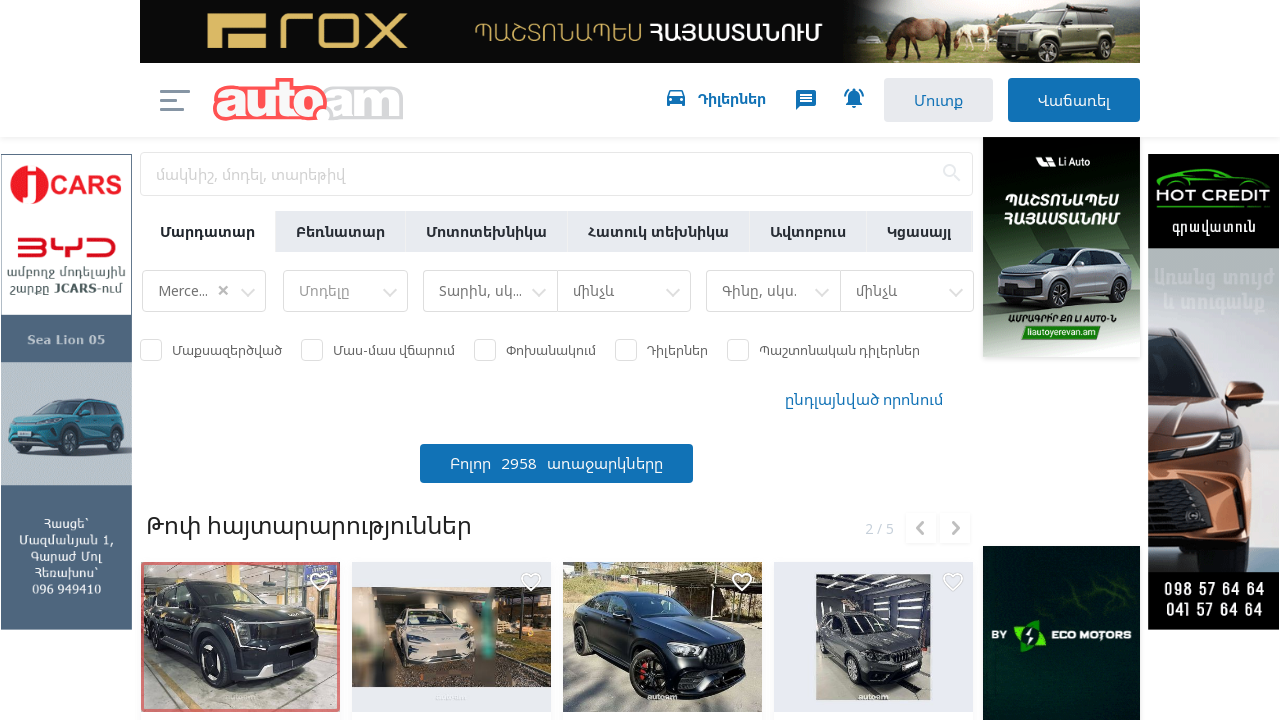

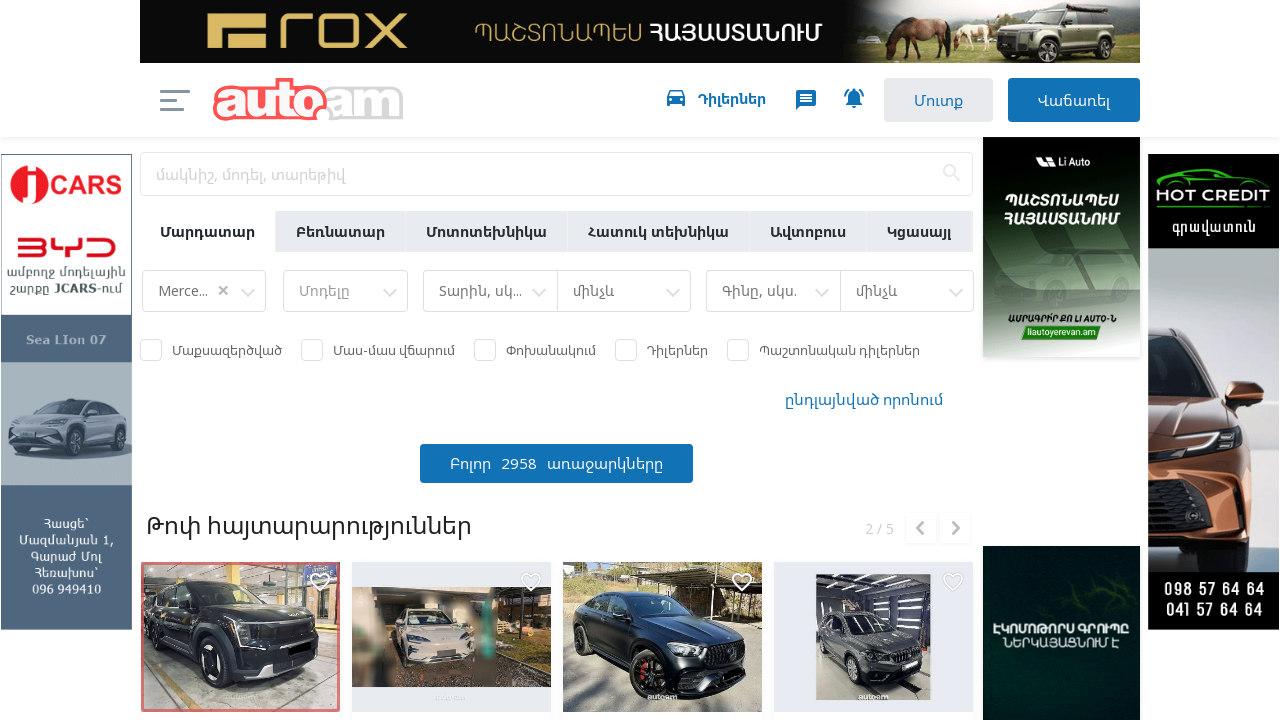